Tests a form submission by filling in user details (name, email, addresses) and verifying the submitted information is displayed correctly

Starting URL: http://demoqa.com/text-box

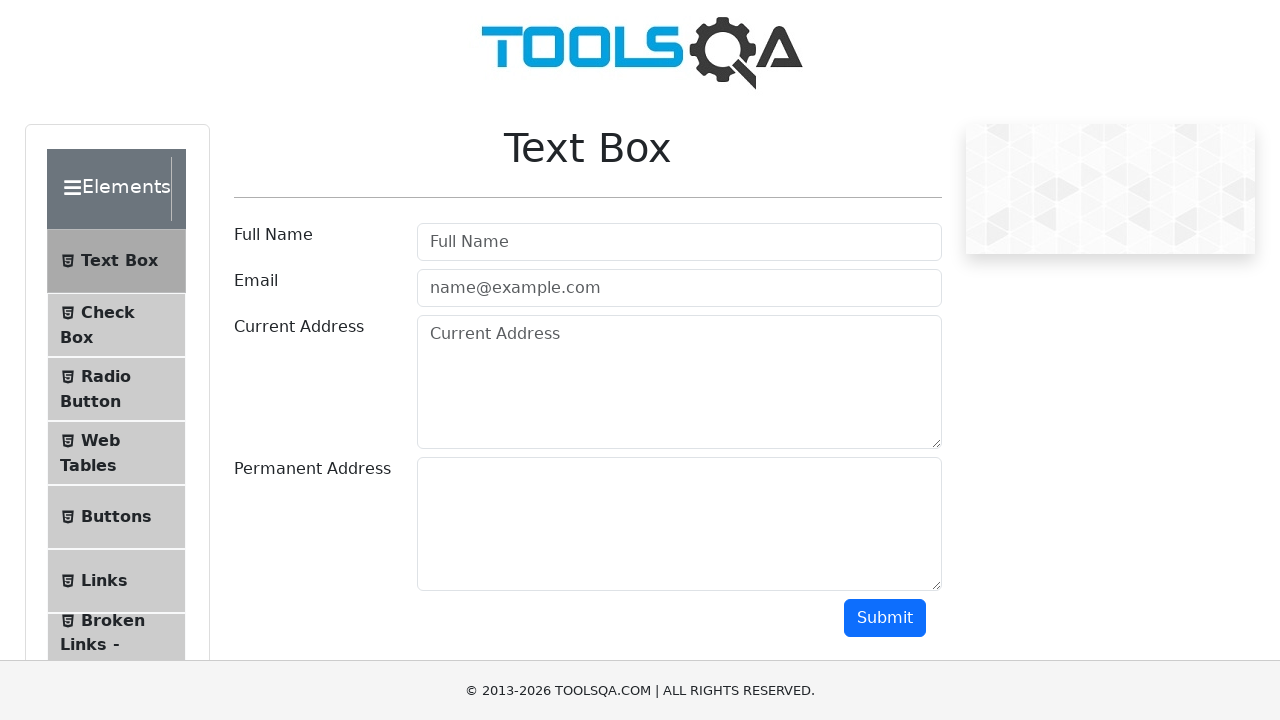

Filled username field with 'Automation' on #userName
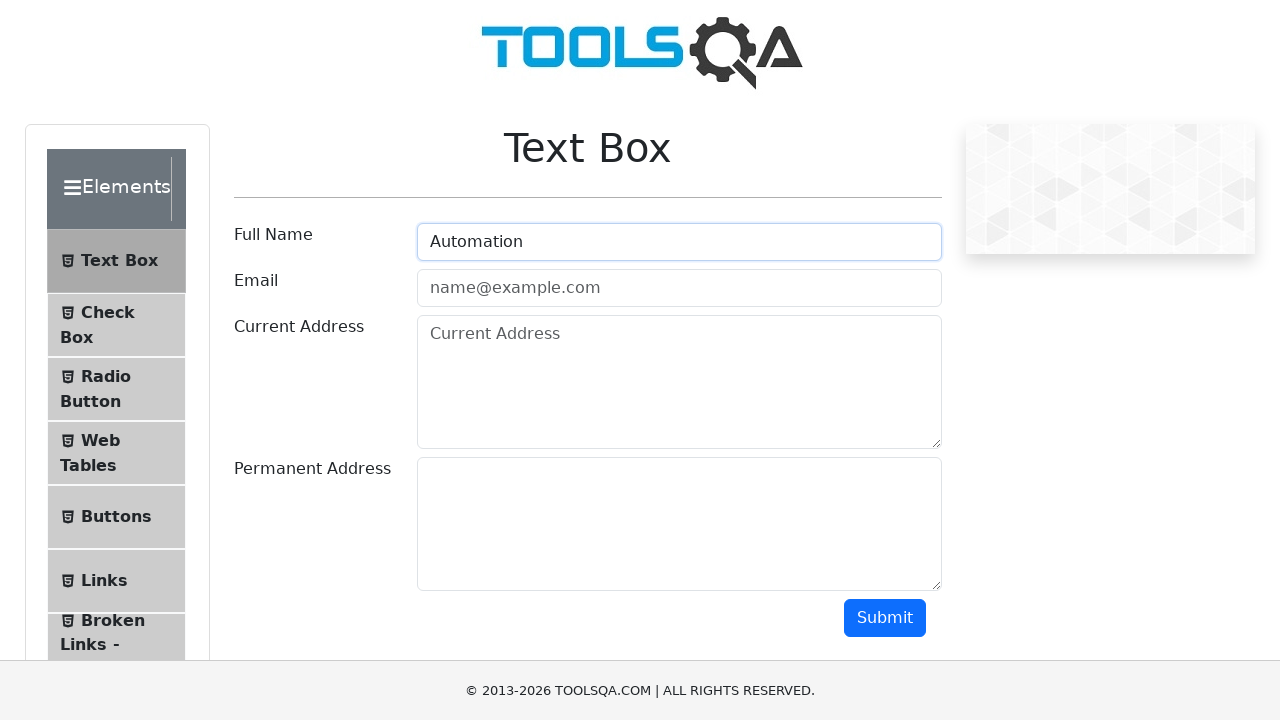

Filled email field with 'Testing@gmail.com' on #userEmail
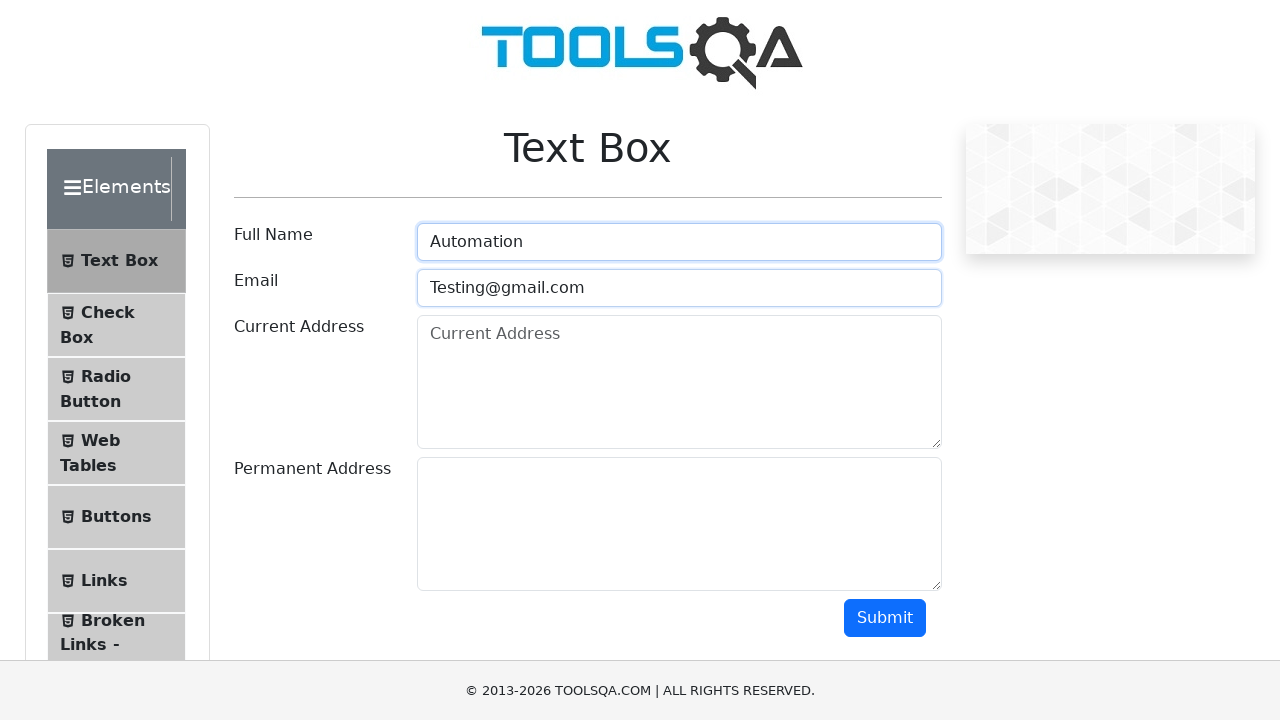

Filled current address field with 'Testing Current Address' on #currentAddress
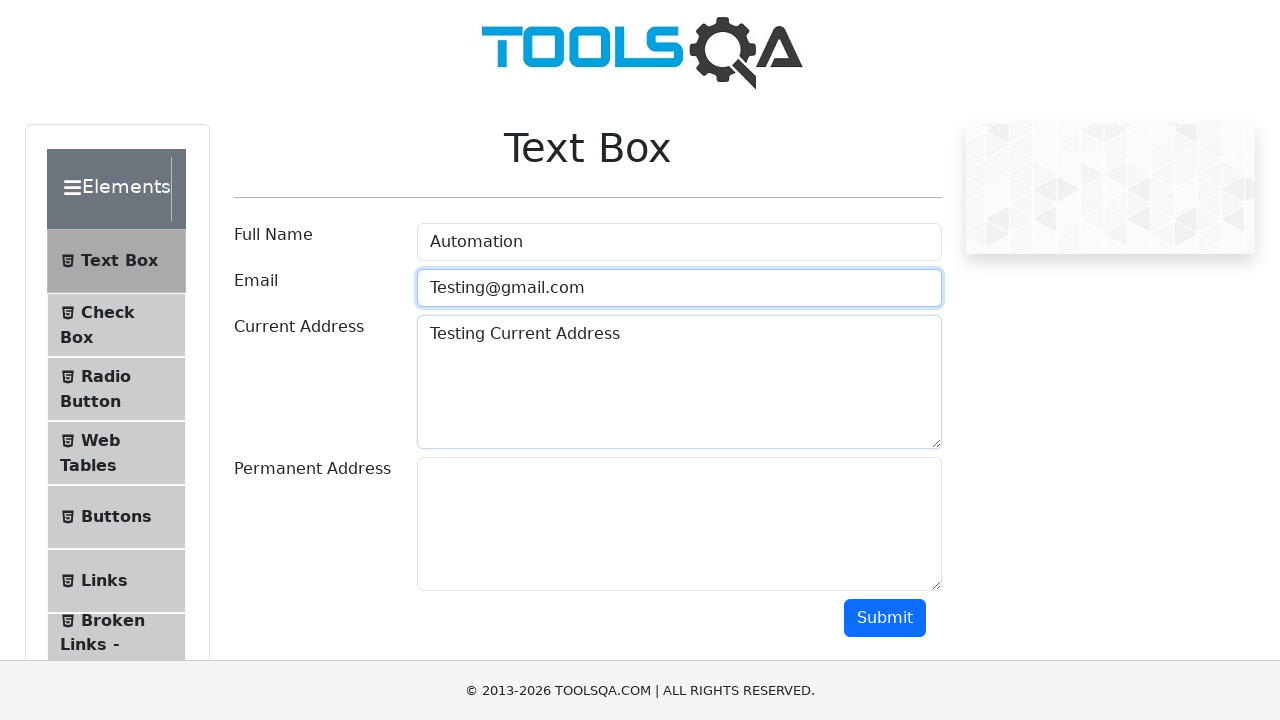

Filled permanent address field with 'Testing Permanent Address' on #permanentAddress
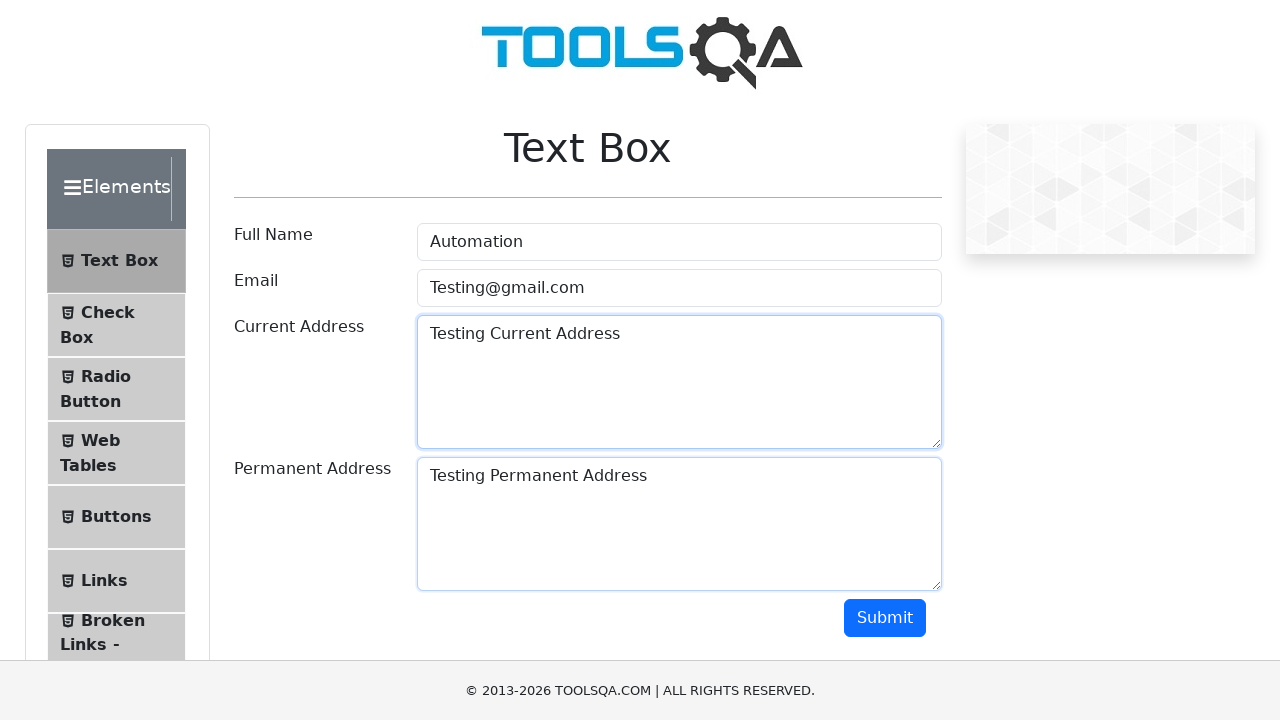

Scrolled down 300 pixels to reveal submit button
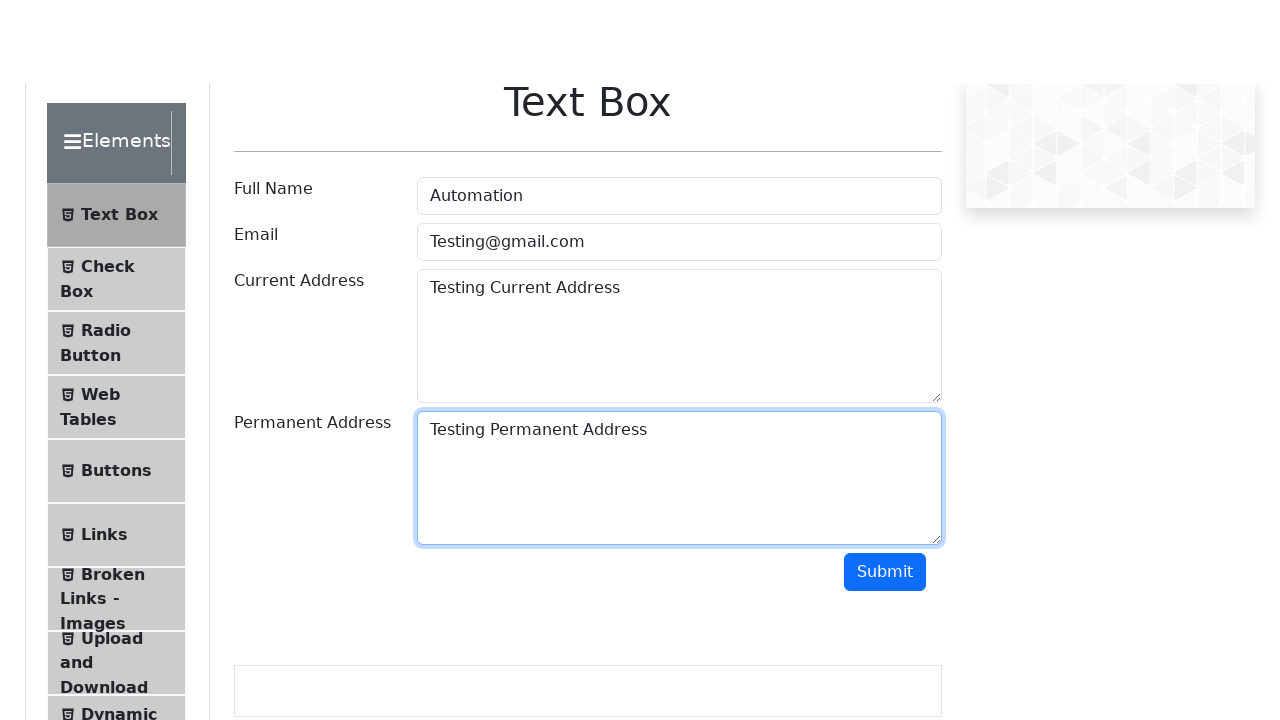

Clicked submit button to submit form at (885, 318) on #submit
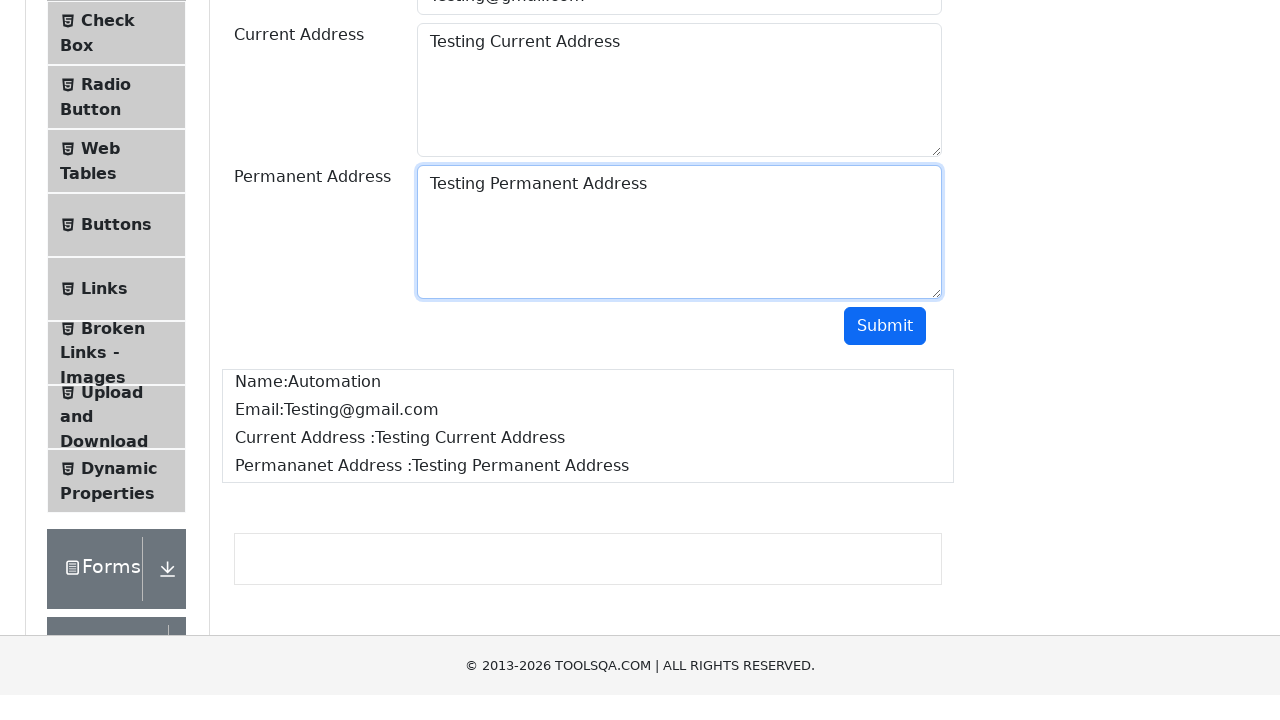

Waited for submitted information to appear on page
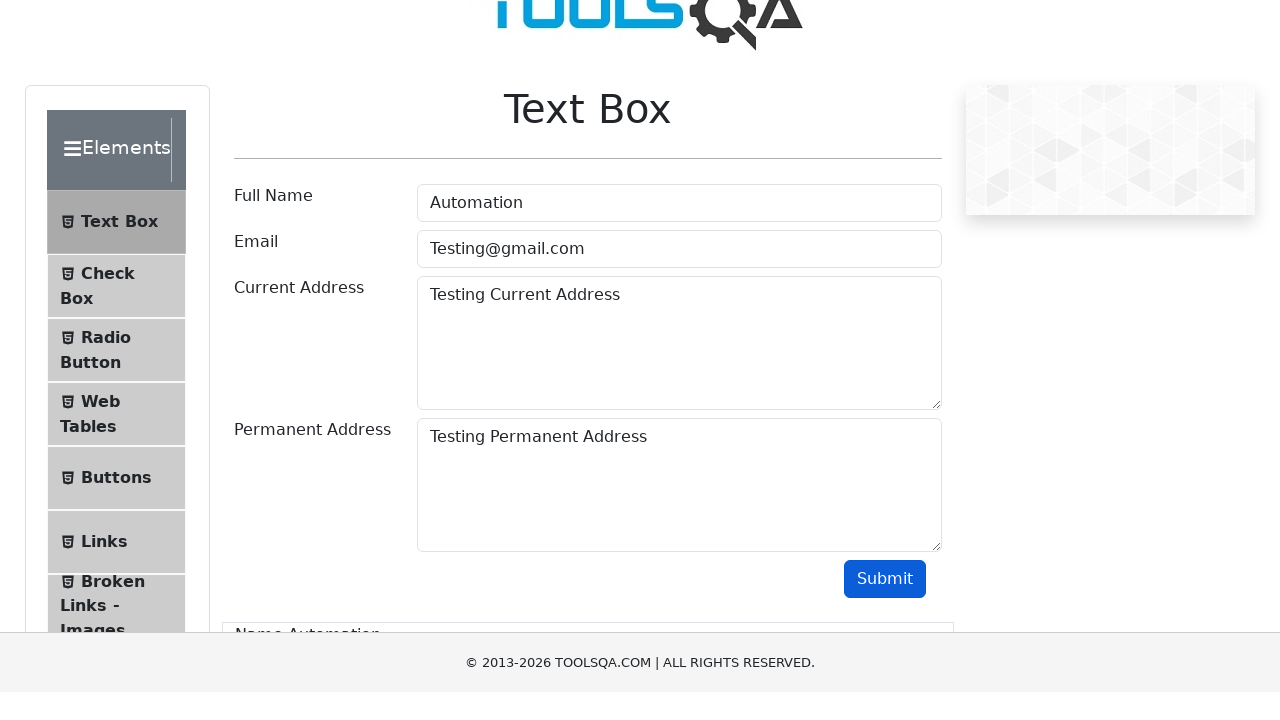

Located name element in submitted information
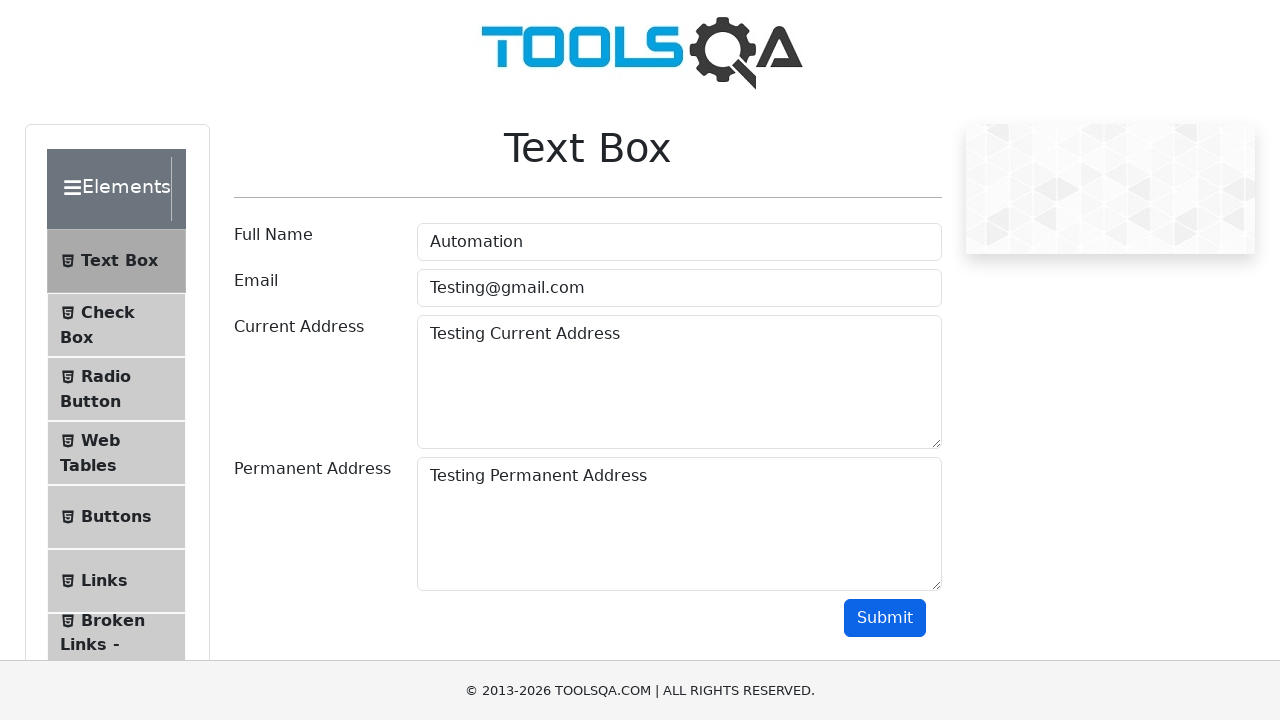

Located email element in submitted information
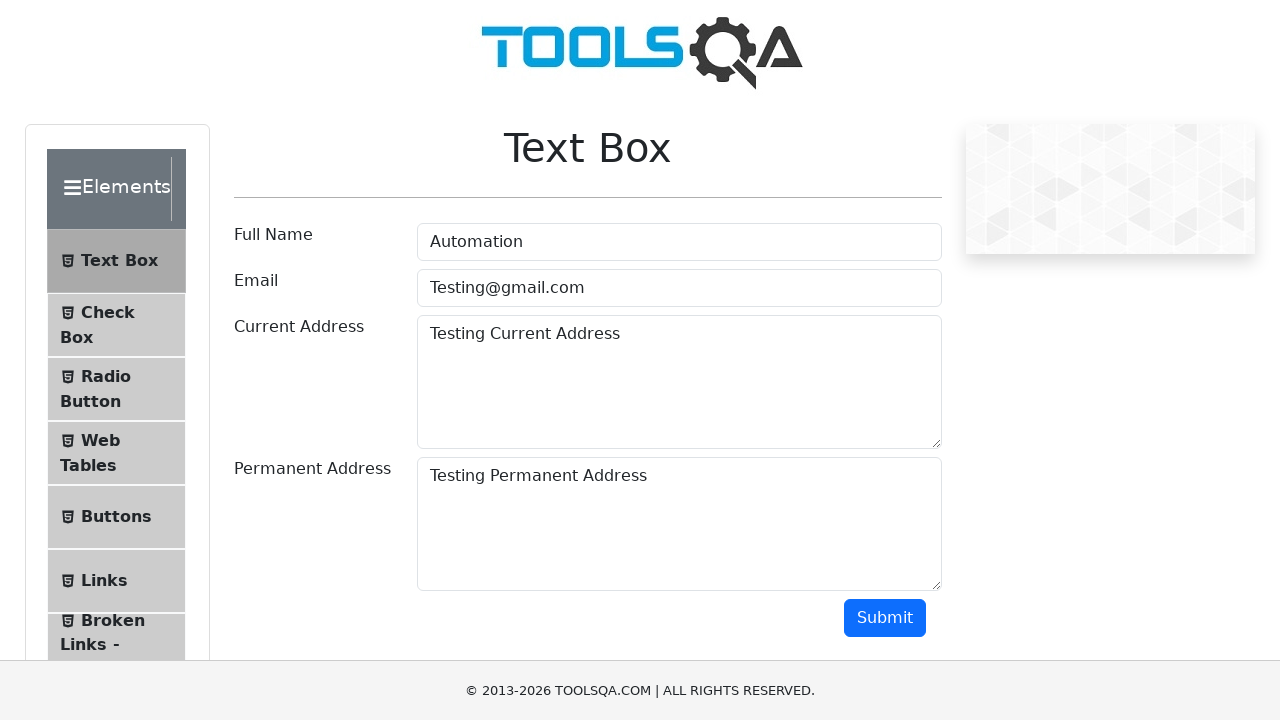

Located current address element in submitted information
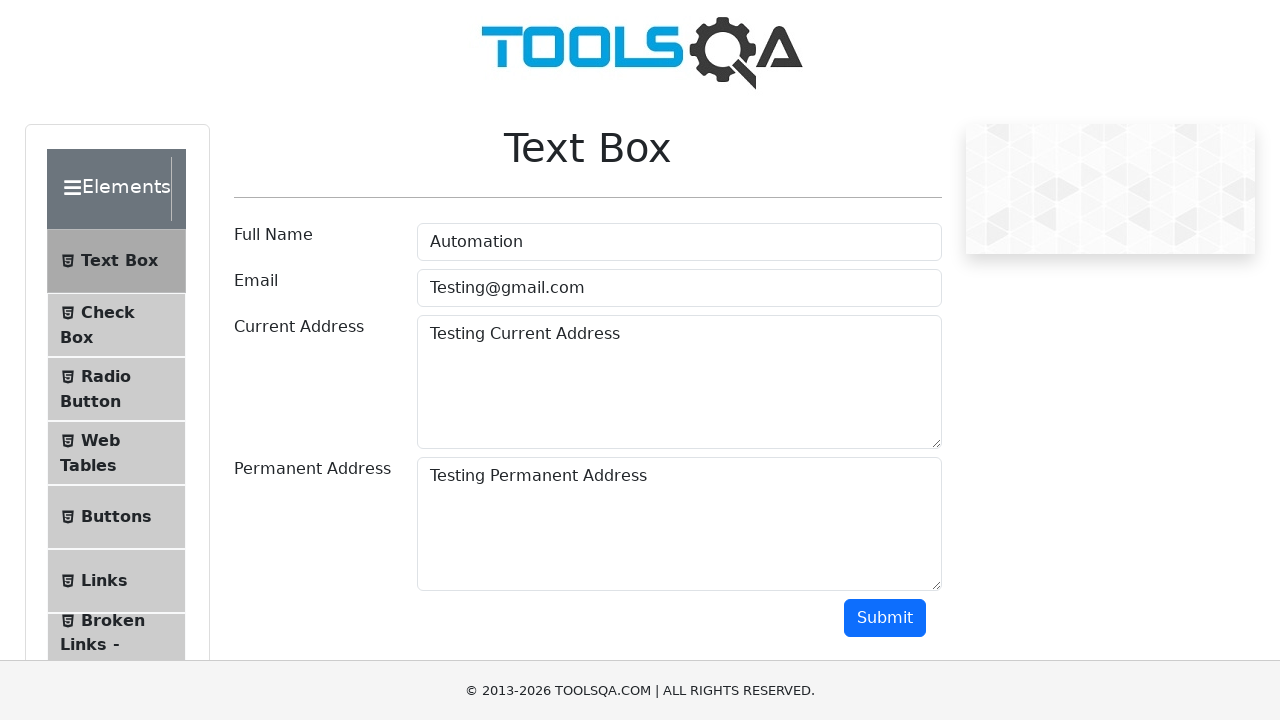

Located permanent address element in submitted information
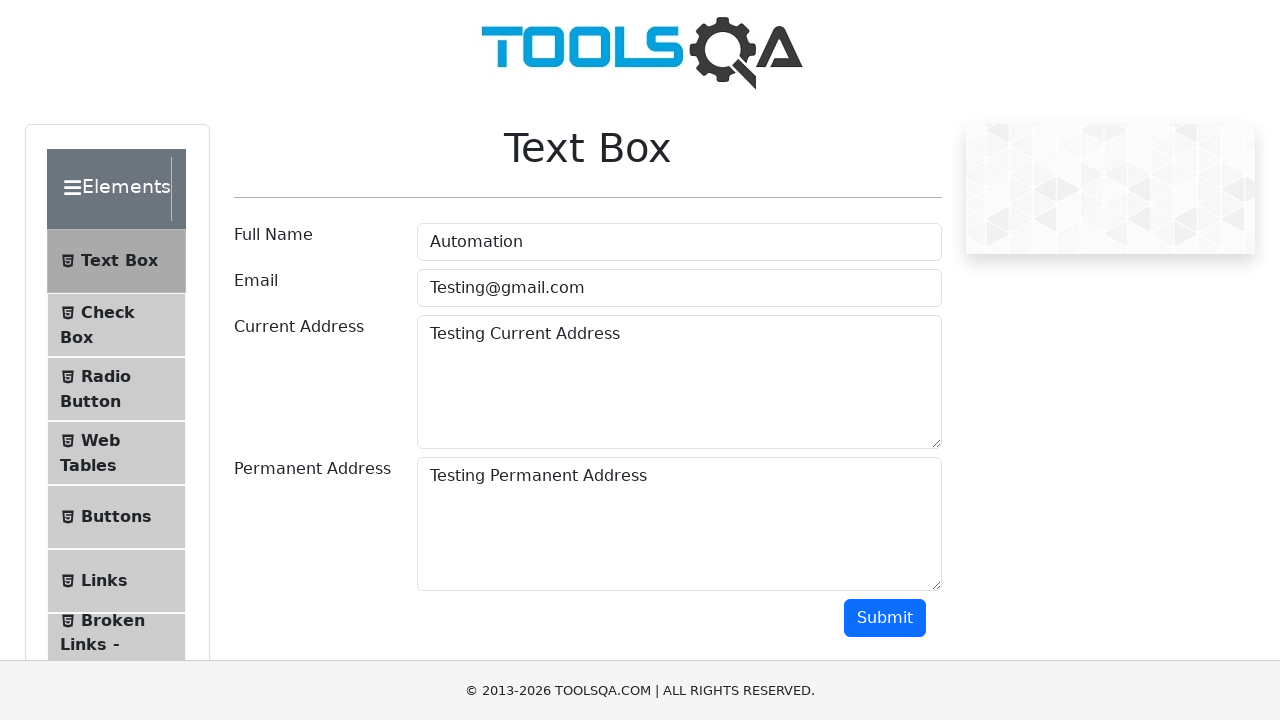

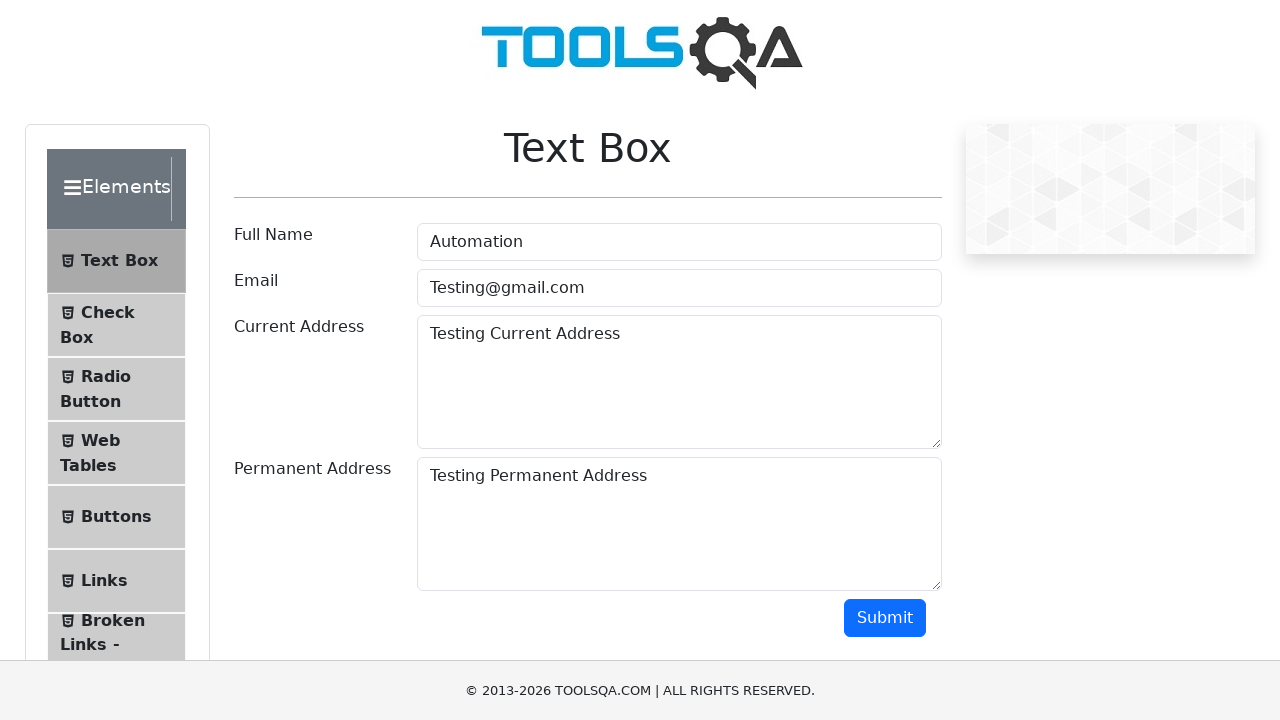